Tests a verification button click flow by clicking the verify button and asserting that a success message appears

Starting URL: http://suninjuly.github.io/wait1.html

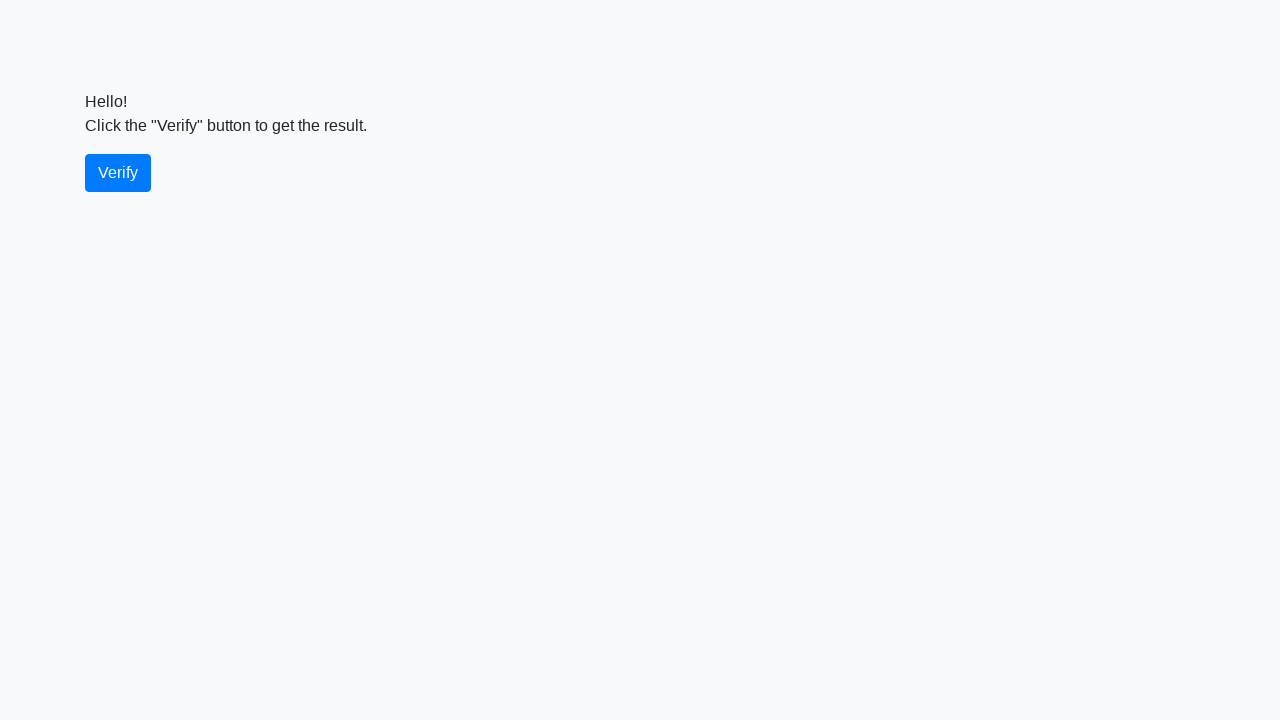

Clicked the verify button at (118, 173) on #verify
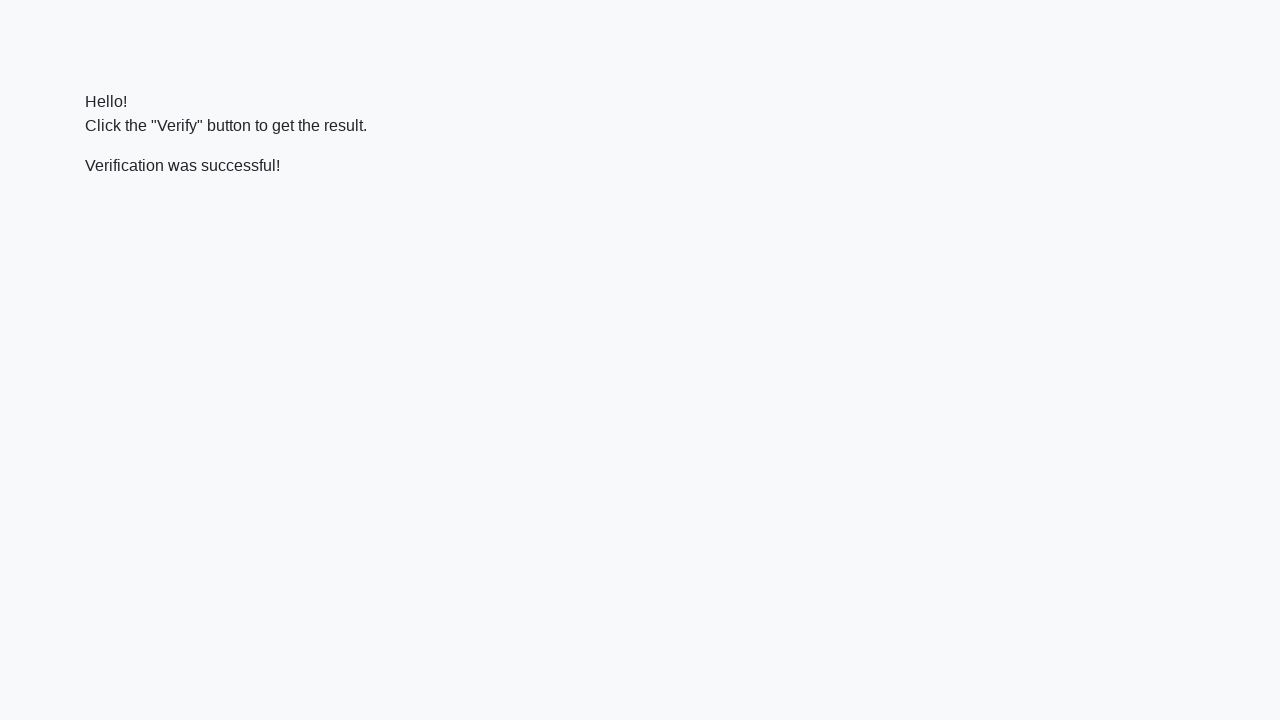

Success message appeared and is visible
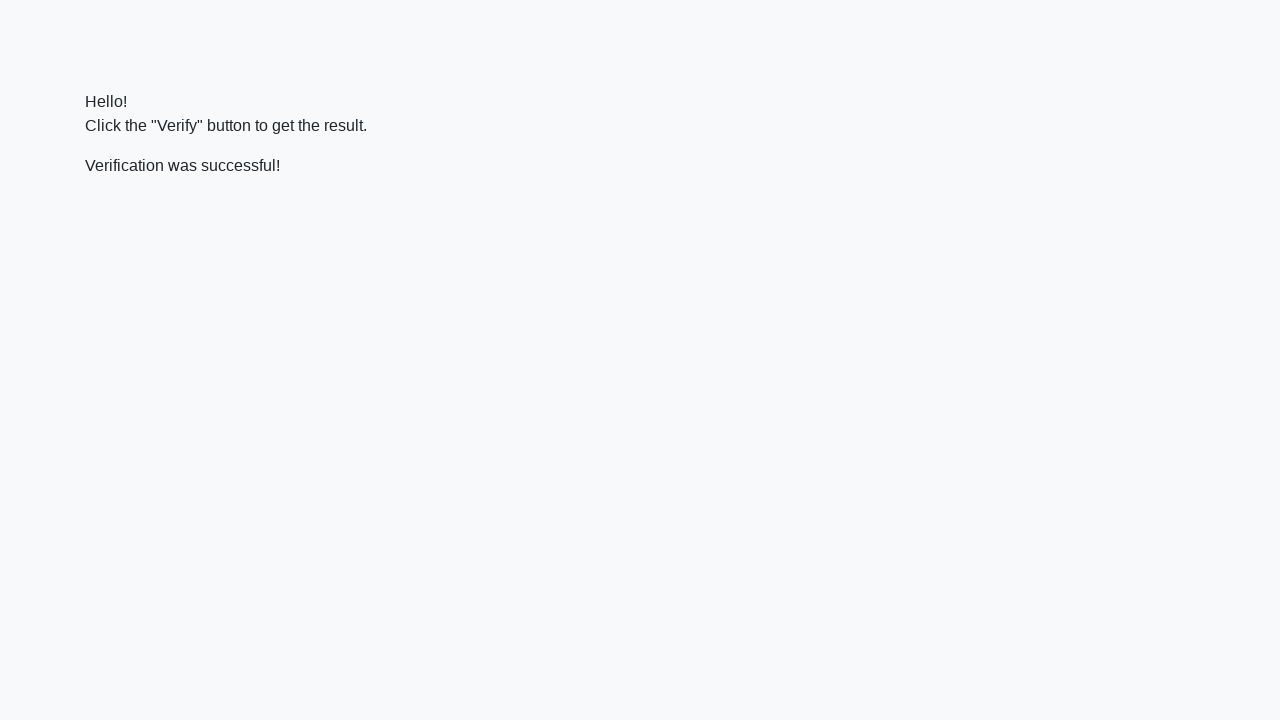

Verified that success message contains 'successful'
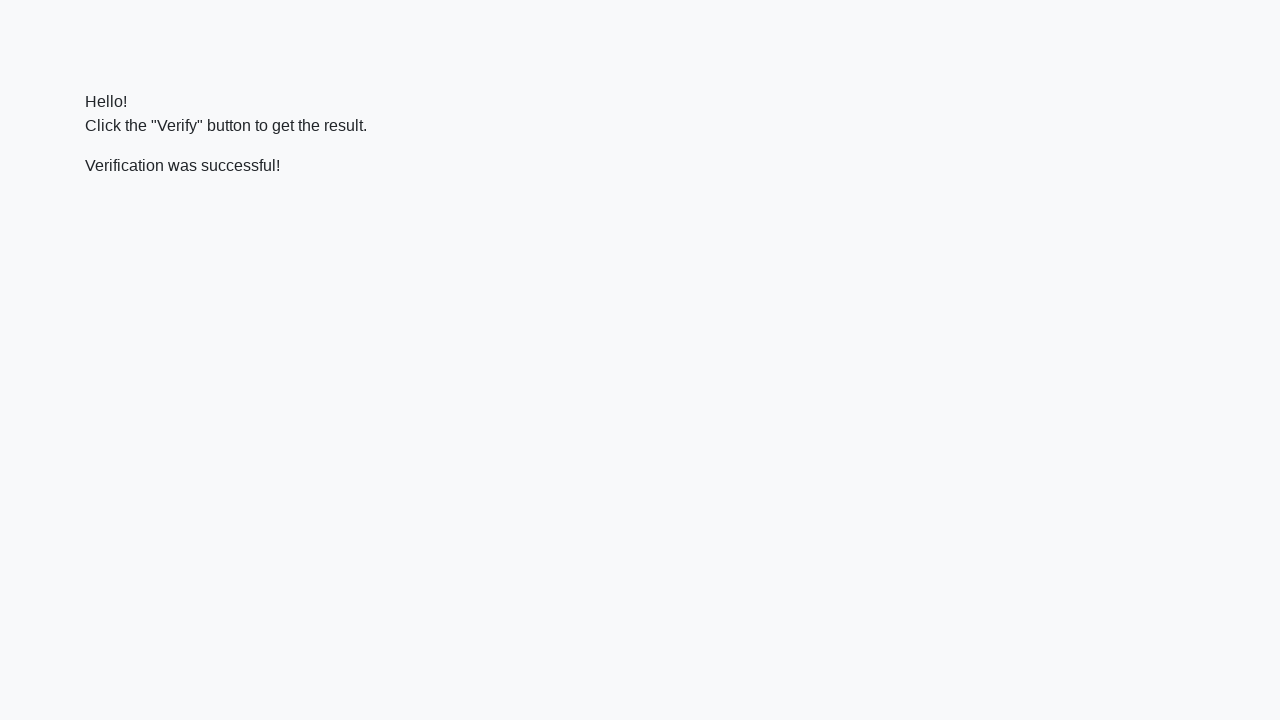

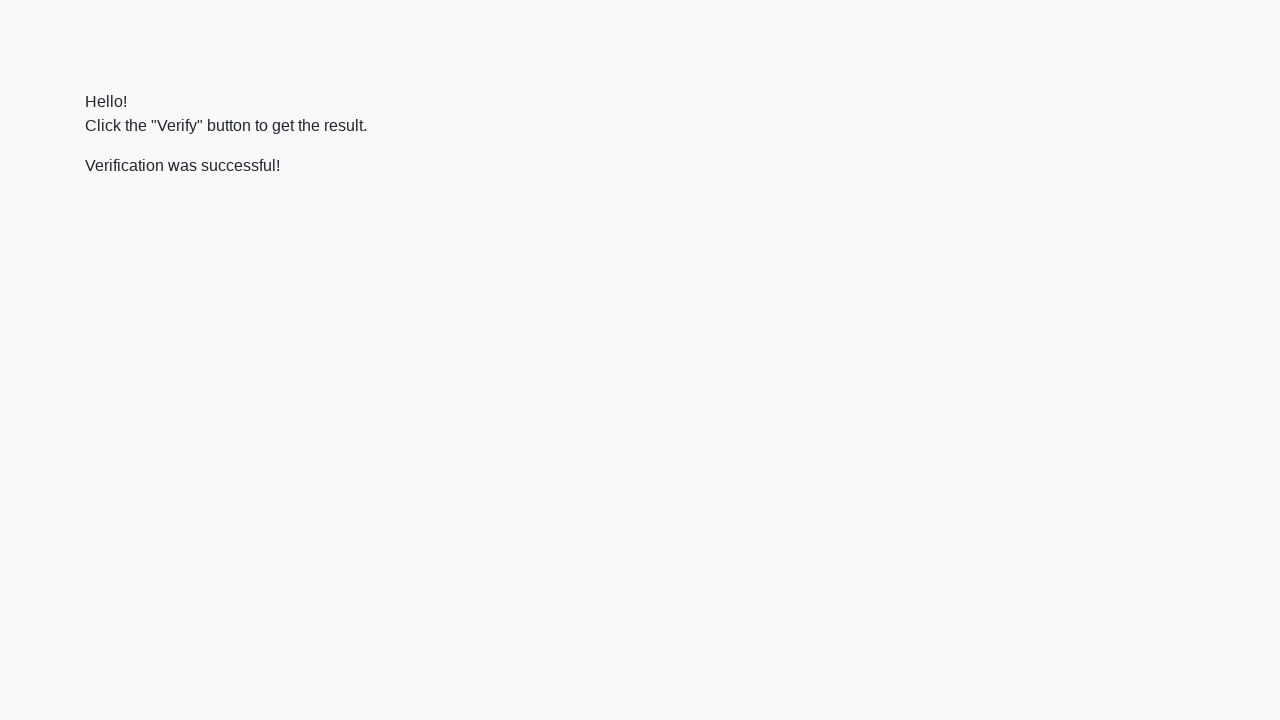